Tests browser navigation methods by navigating between two websites, going back, going forward, and refreshing the page to verify navigation controls work correctly.

Starting URL: https://www.testotomasyonu.com

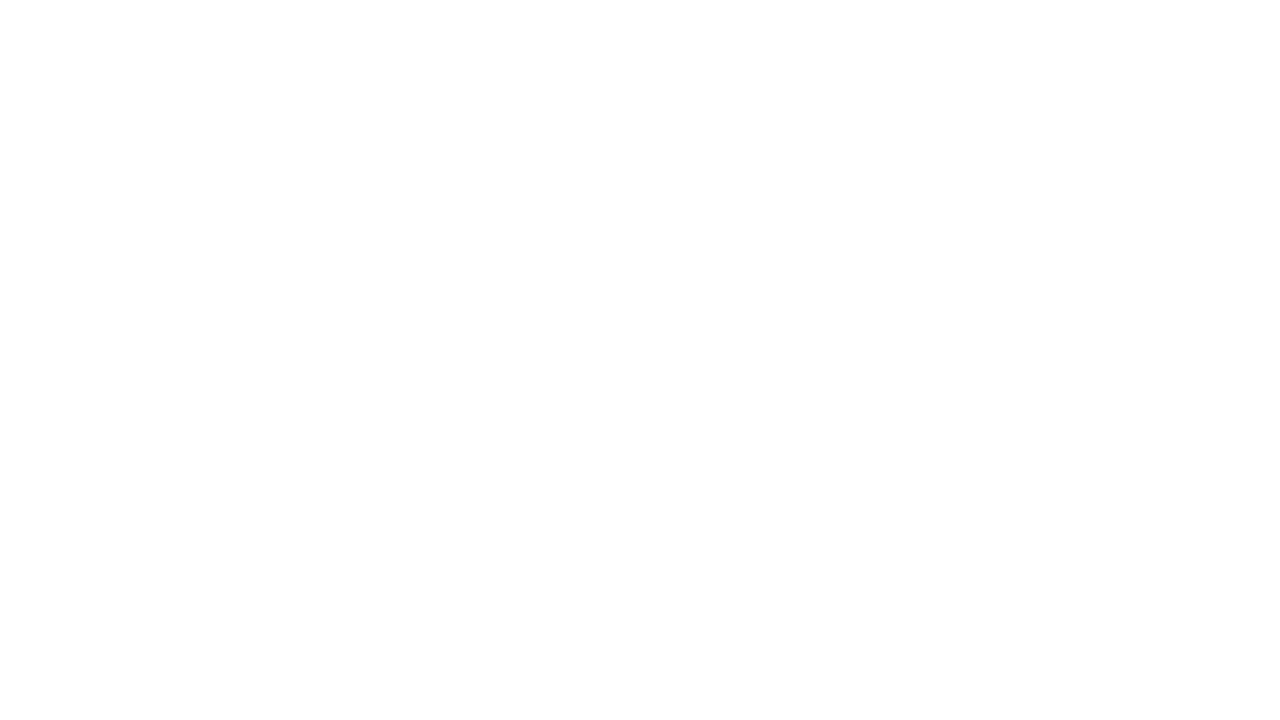

Navigated to wisequarter website from testotomasyonu
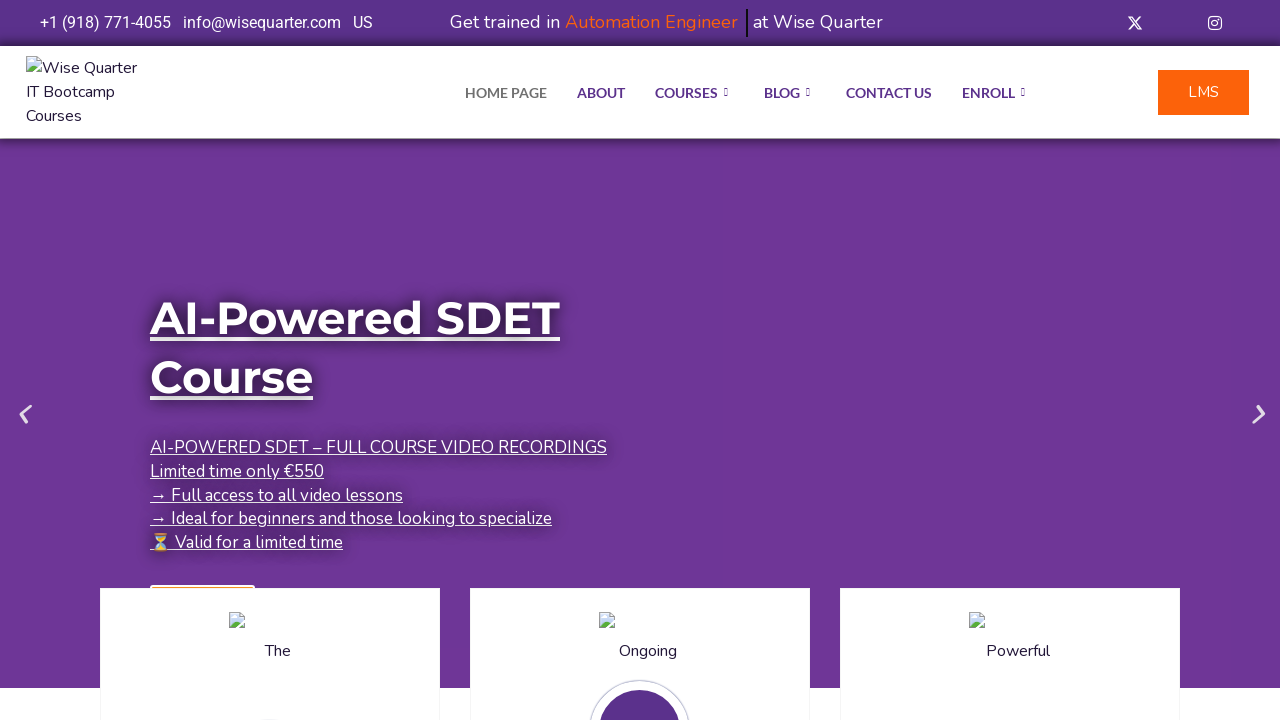

Navigated back to testotomasyonu page using browser back button
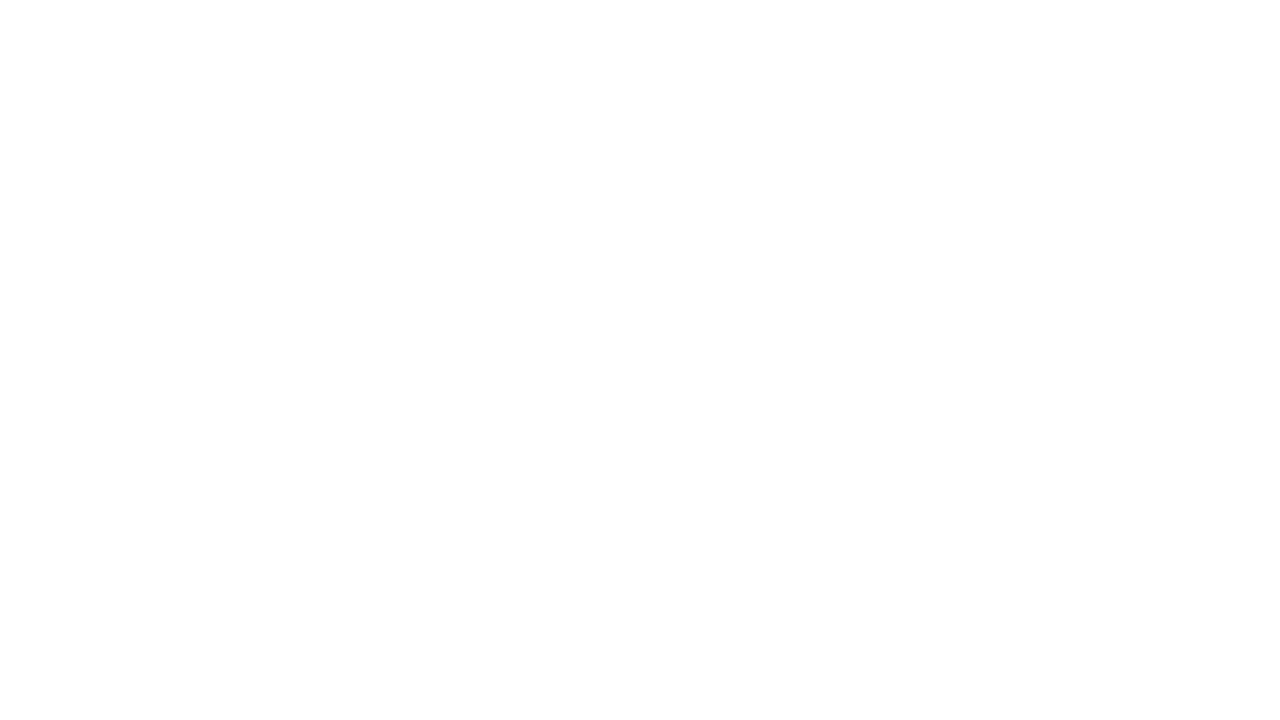

Navigated forward to wisequarter page using browser forward button
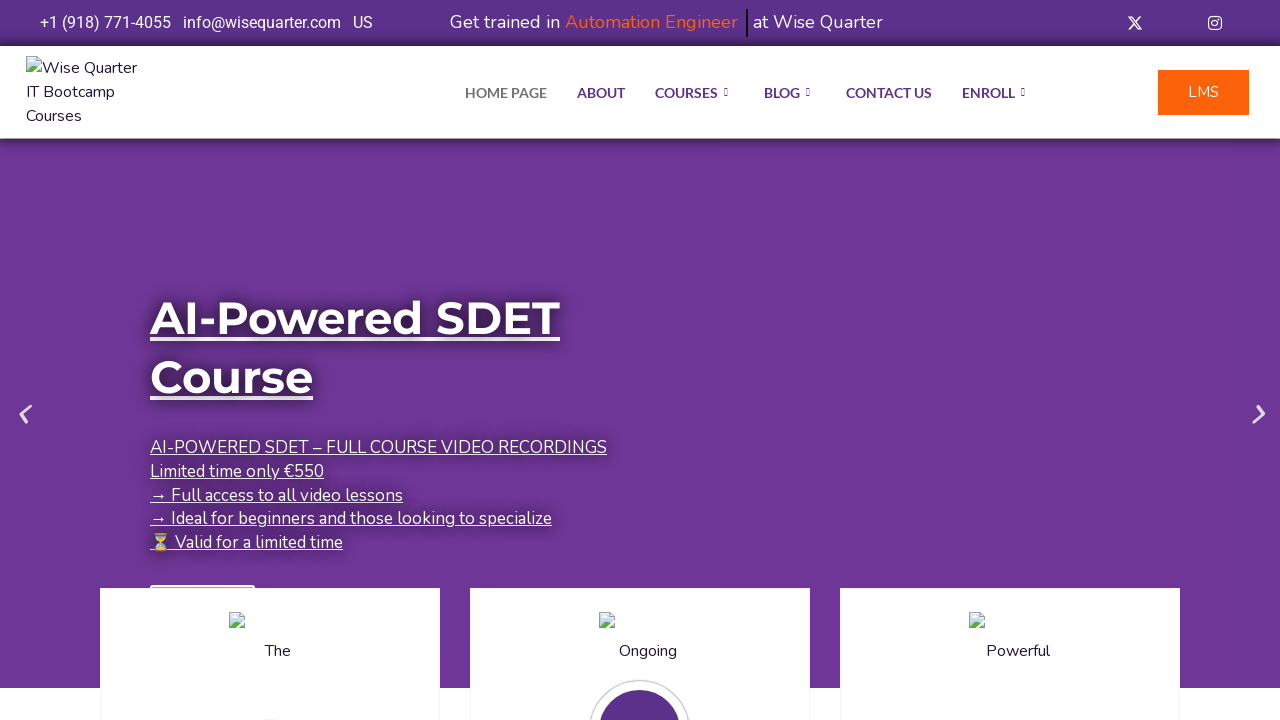

Refreshed the current page
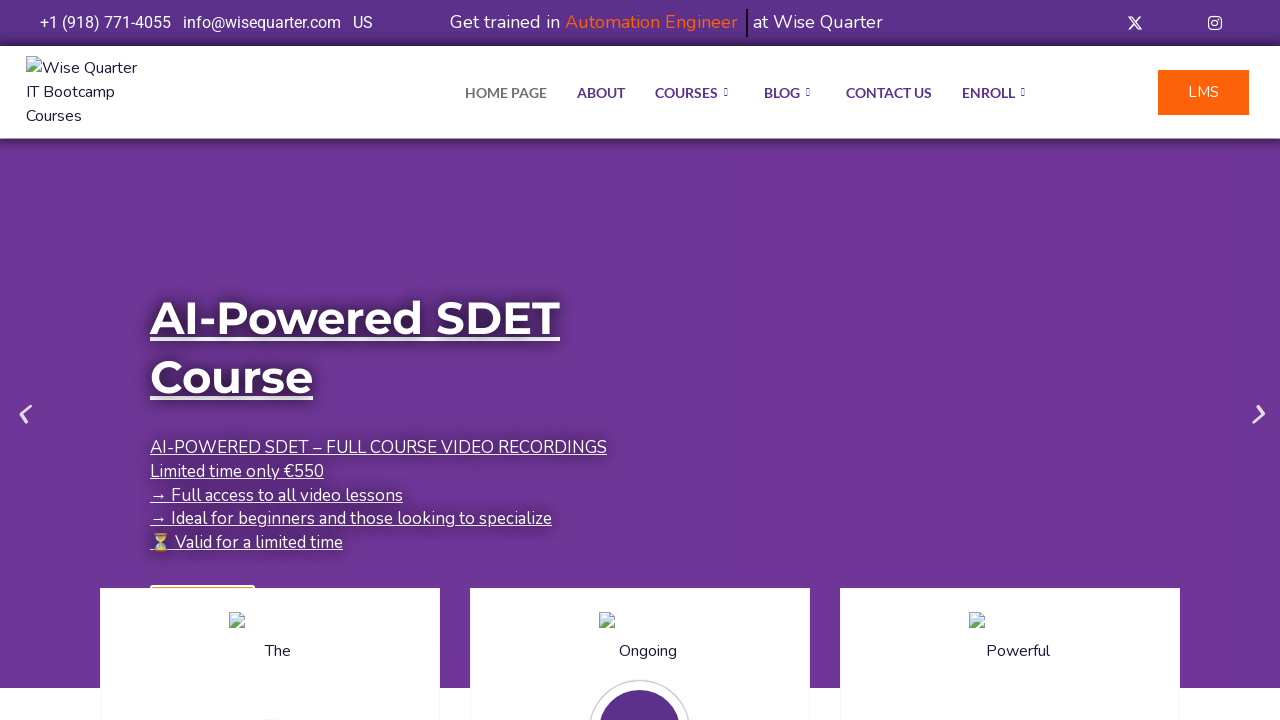

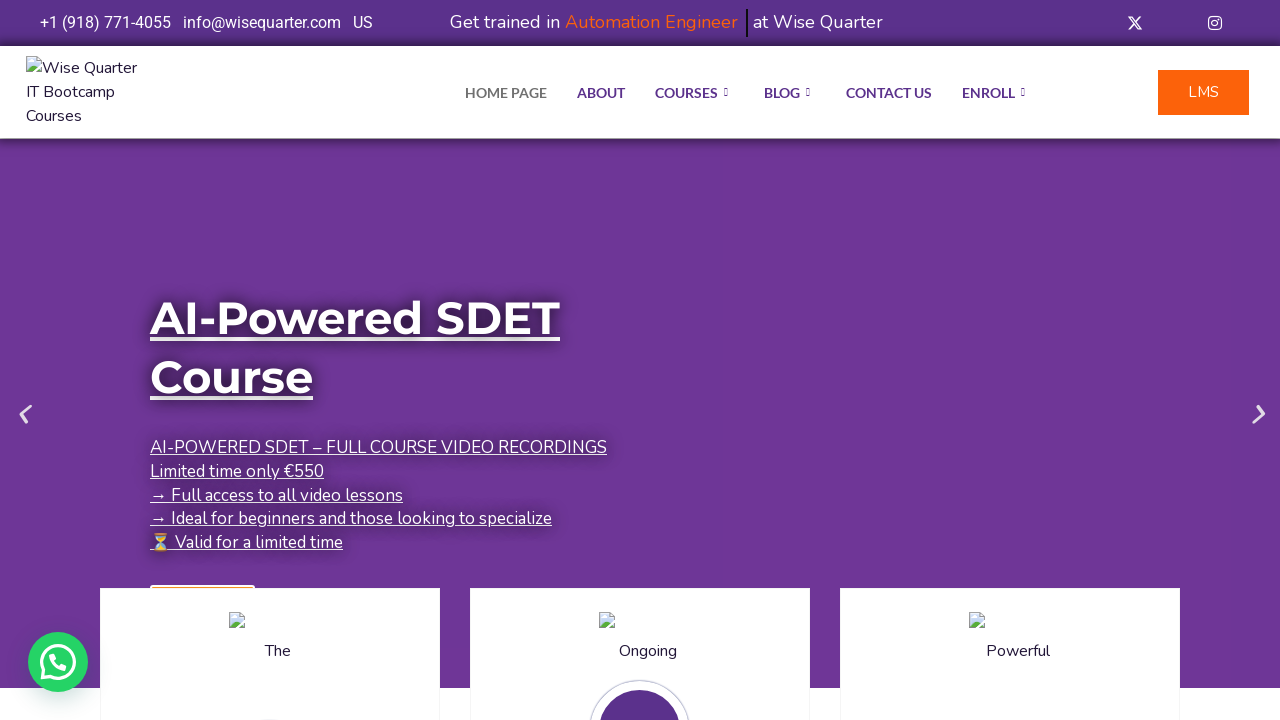